Tests various text input functionalities including typing text, appending text, clearing fields, retrieving values, and tab navigation

Starting URL: https://www.leafground.com/input.xhtml

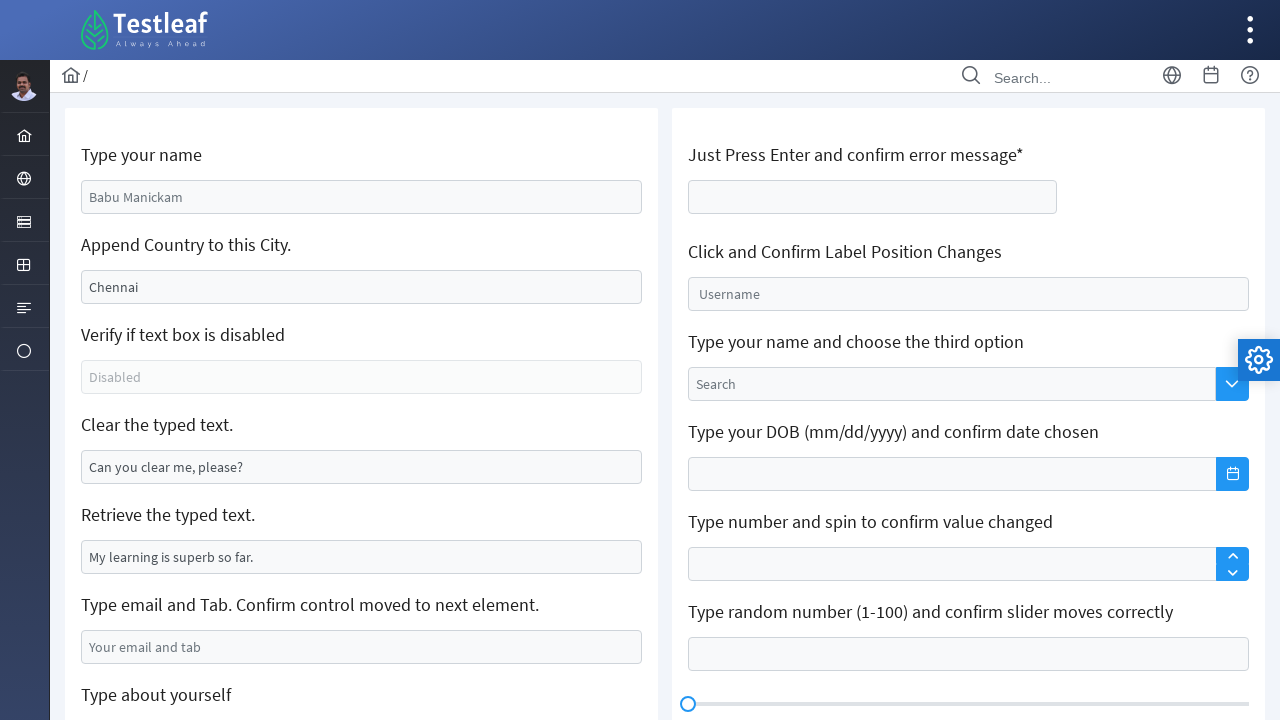

Filled name field with 'Sandunika Hiroshini' on #j_idt88\:name
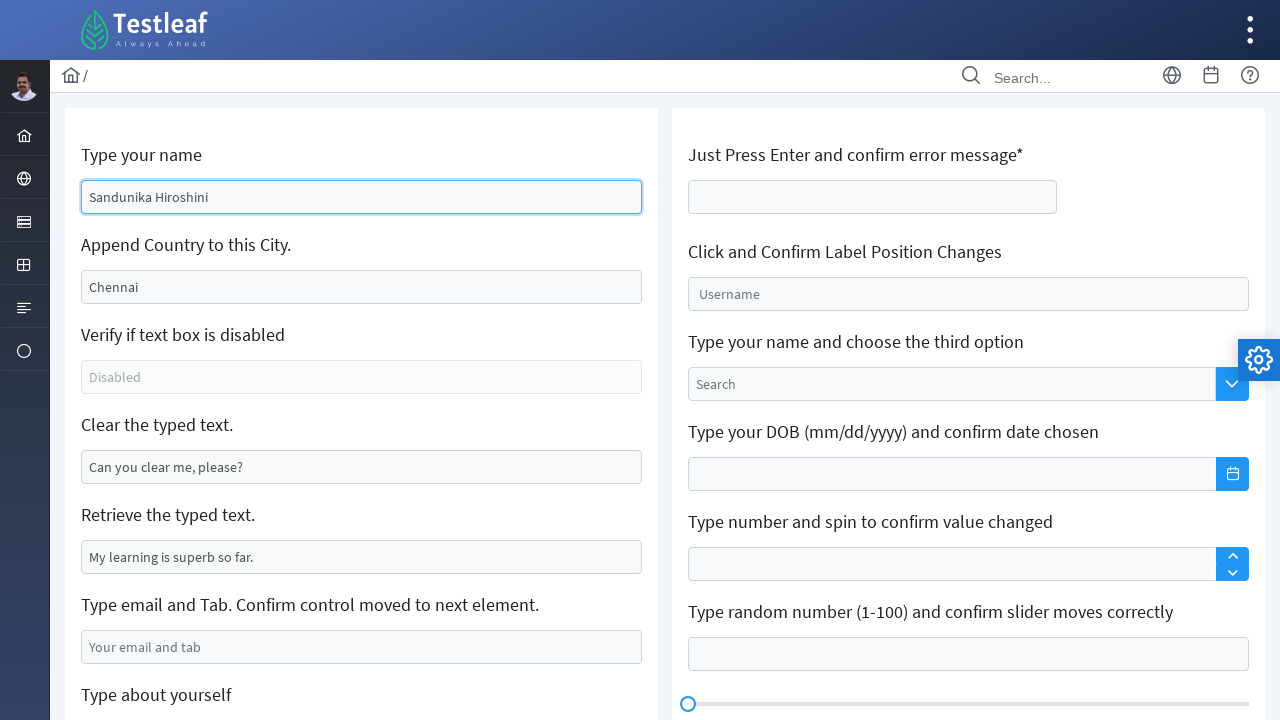

Appended ' India' to city field on #j_idt88\:j_idt91
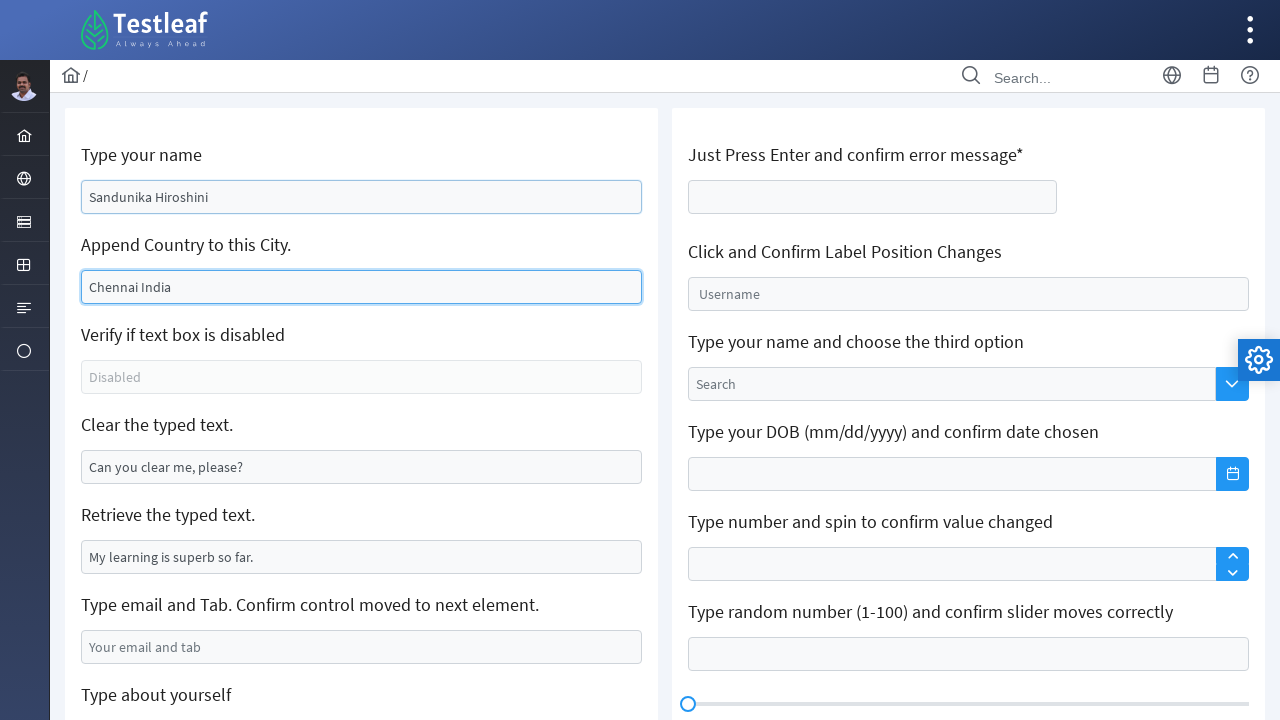

Cleared text from field on //*[@id='j_idt88:j_idt95']
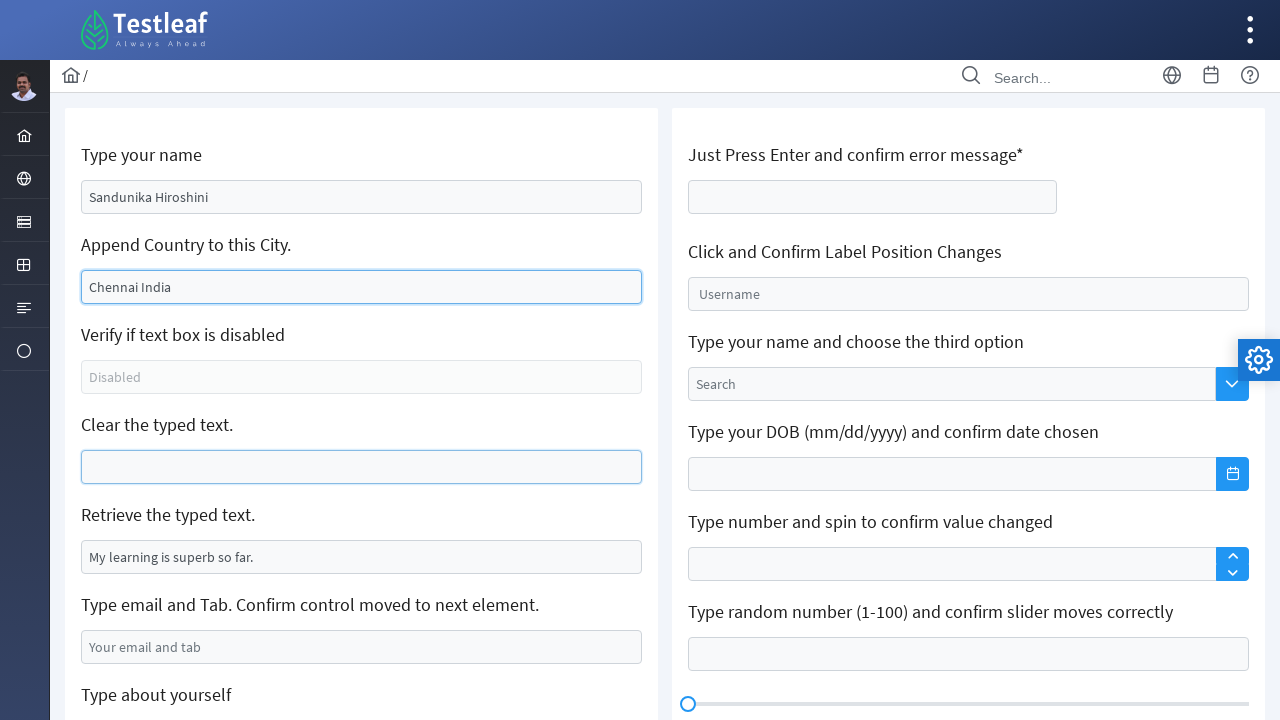

Filled email field with 'sandunika@123gmail.com' on #j_idt88\:j_idt99
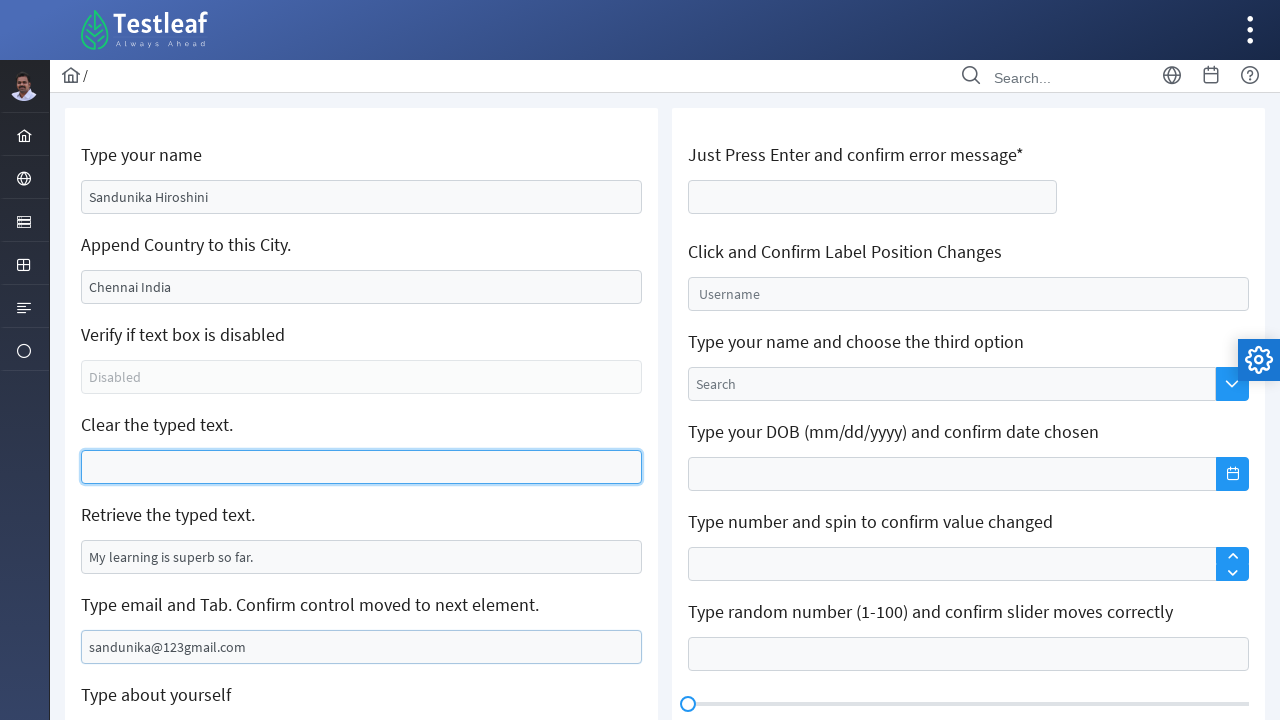

Pressed Tab key to move to next element on #j_idt88\:j_idt99
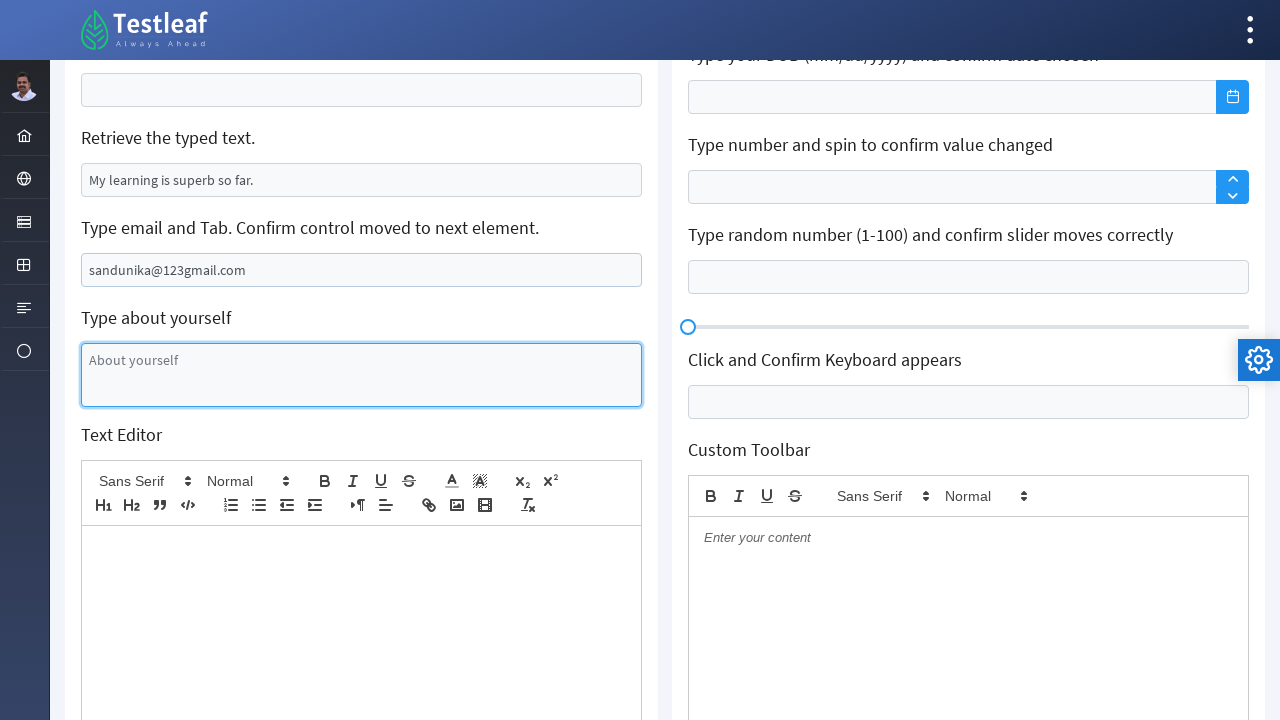

Typed confirmation message 'Confirmed control moved to next element' on #j_idt88\:j_idt99
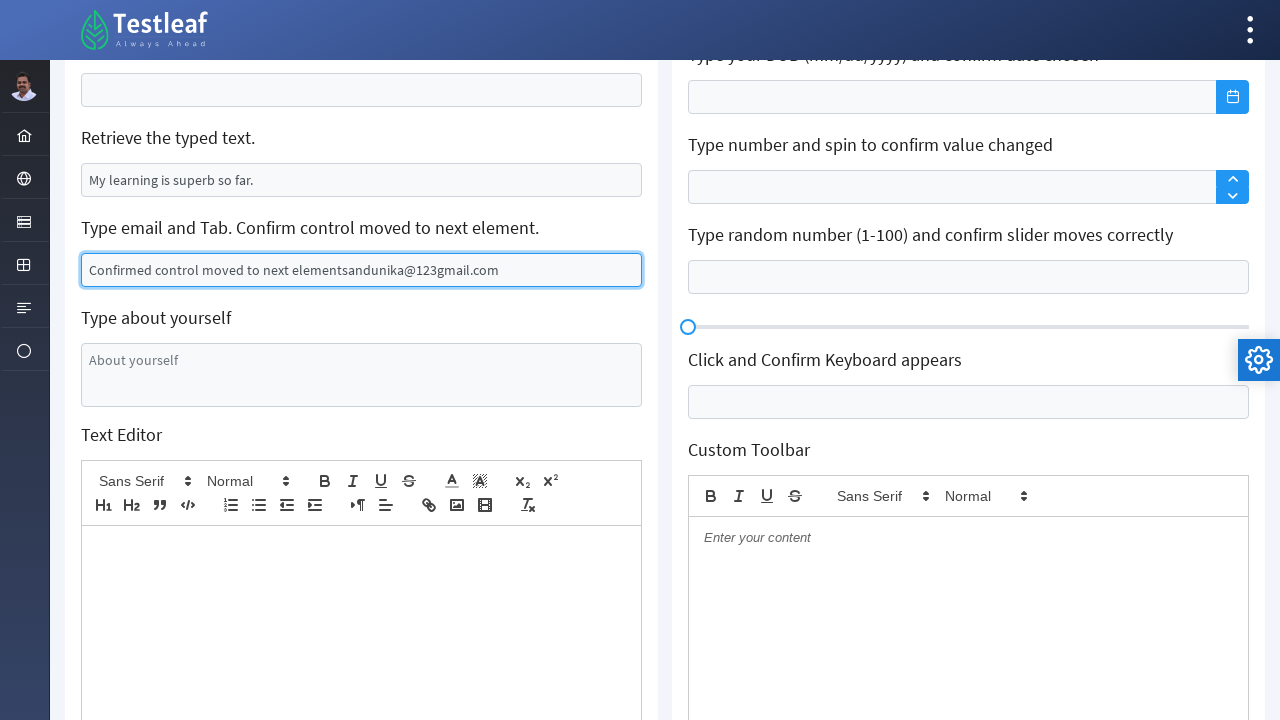

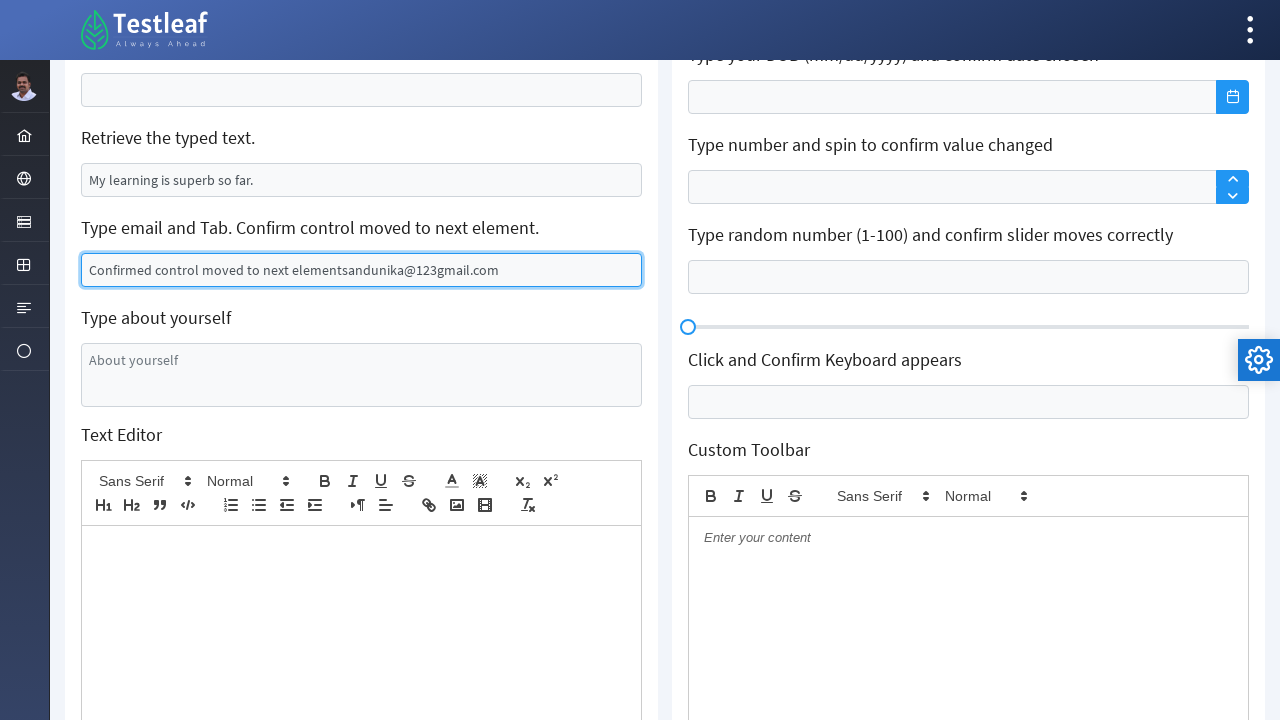